Tests the enable/disable functionality of a text input field by entering text, clicking disable button to disable the field, then clicking enable button to re-enable it, and finally clearing the text.

Starting URL: https://www.letskodeit.com/practice

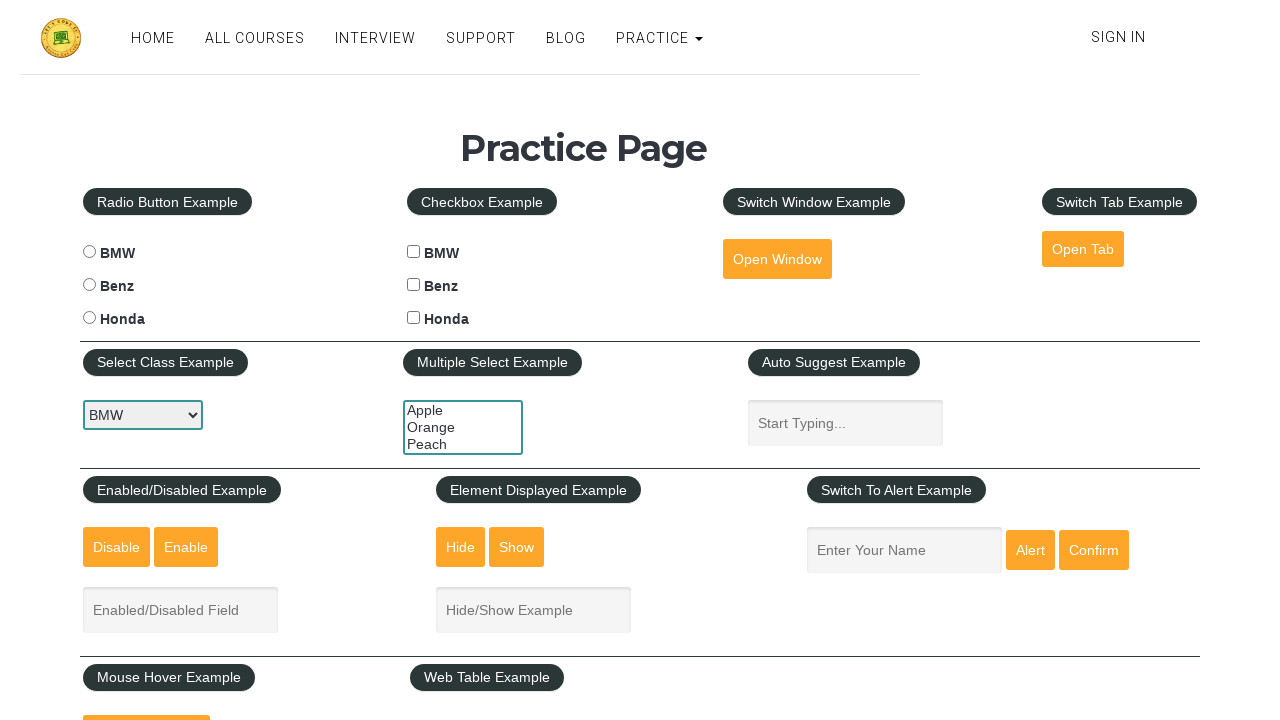

Cleared the text input field on #enabled-example-input
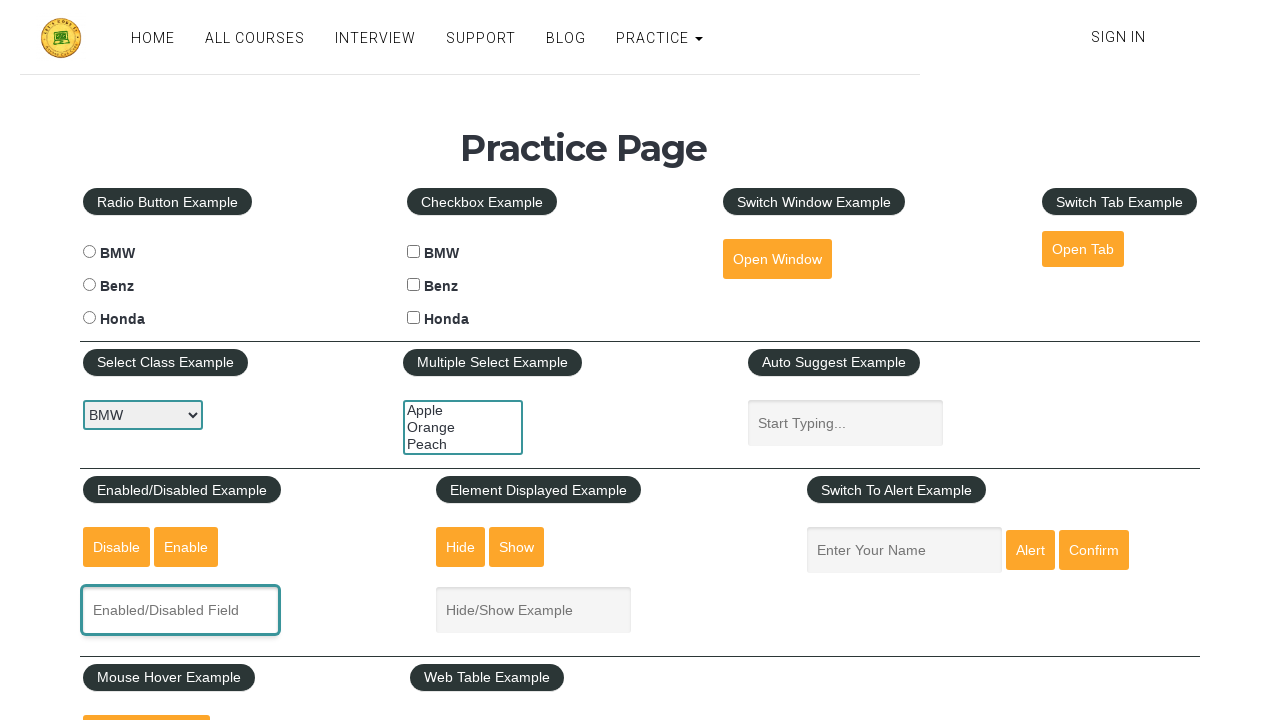

Entered 'Heetarth' into the text input field on #enabled-example-input
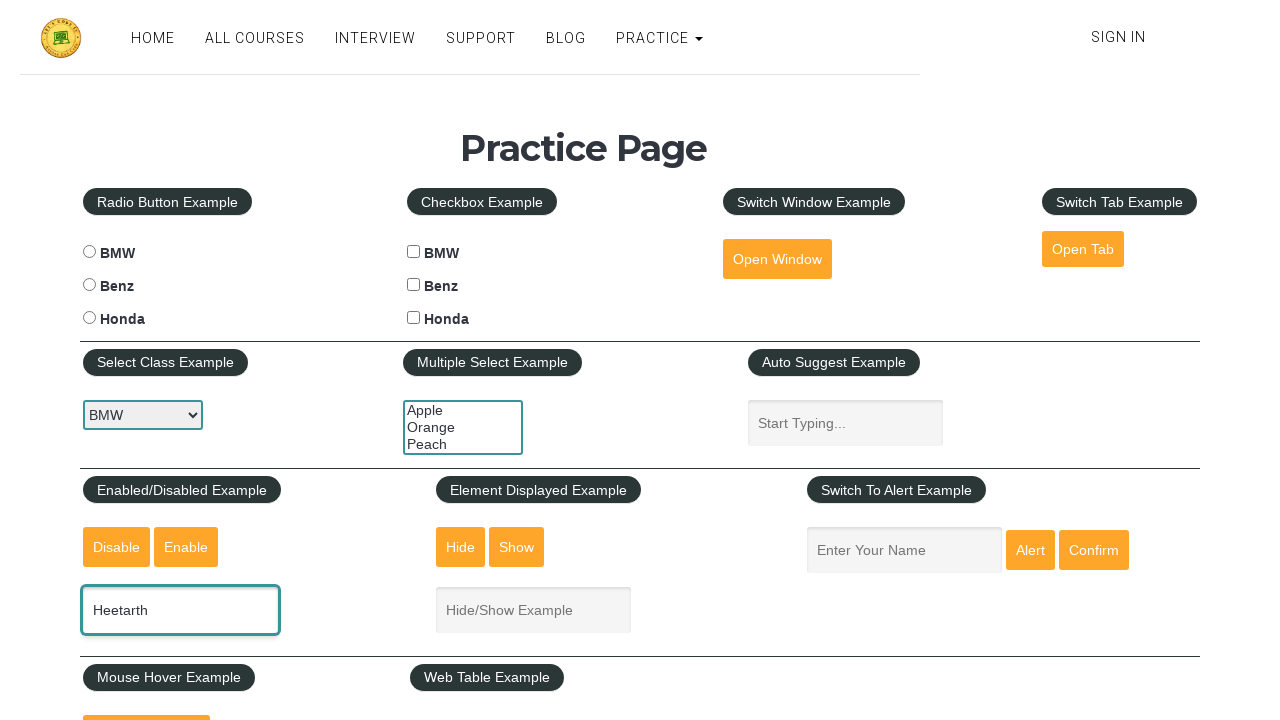

Clicked the disable button to disable the text field at (116, 547) on #disabled-button
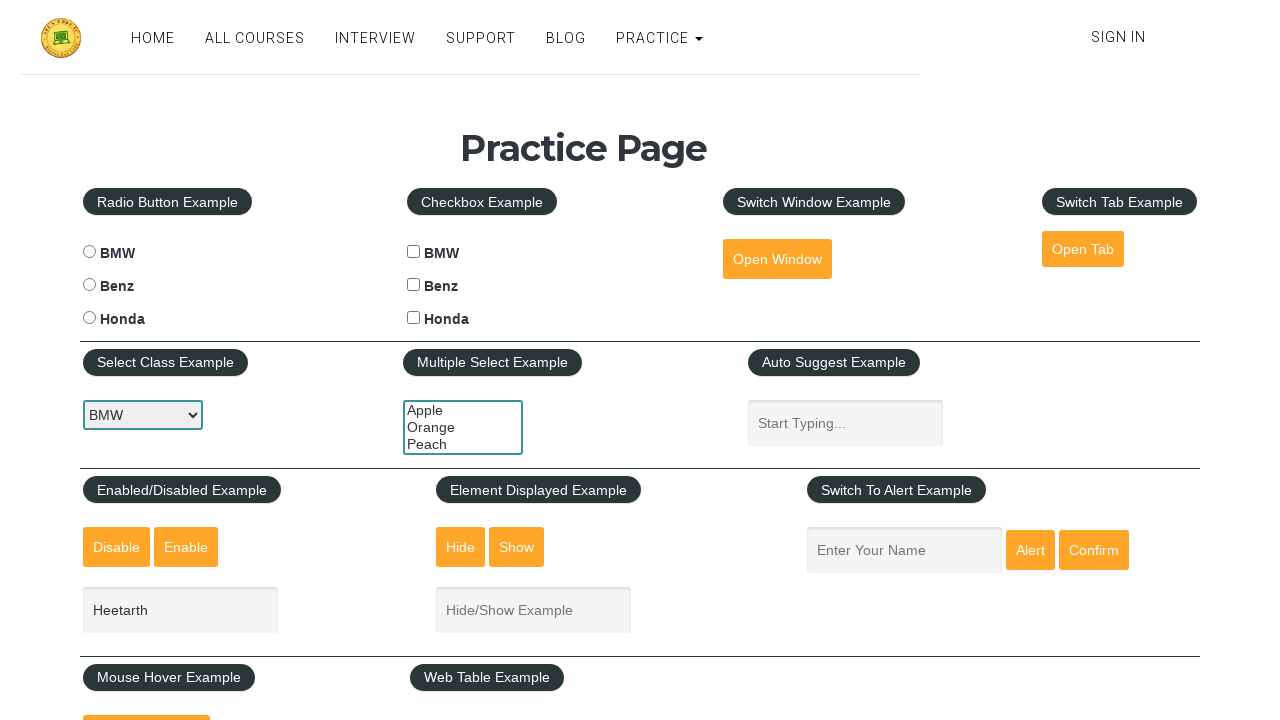

Waited 1 second for the disable state change to take effect
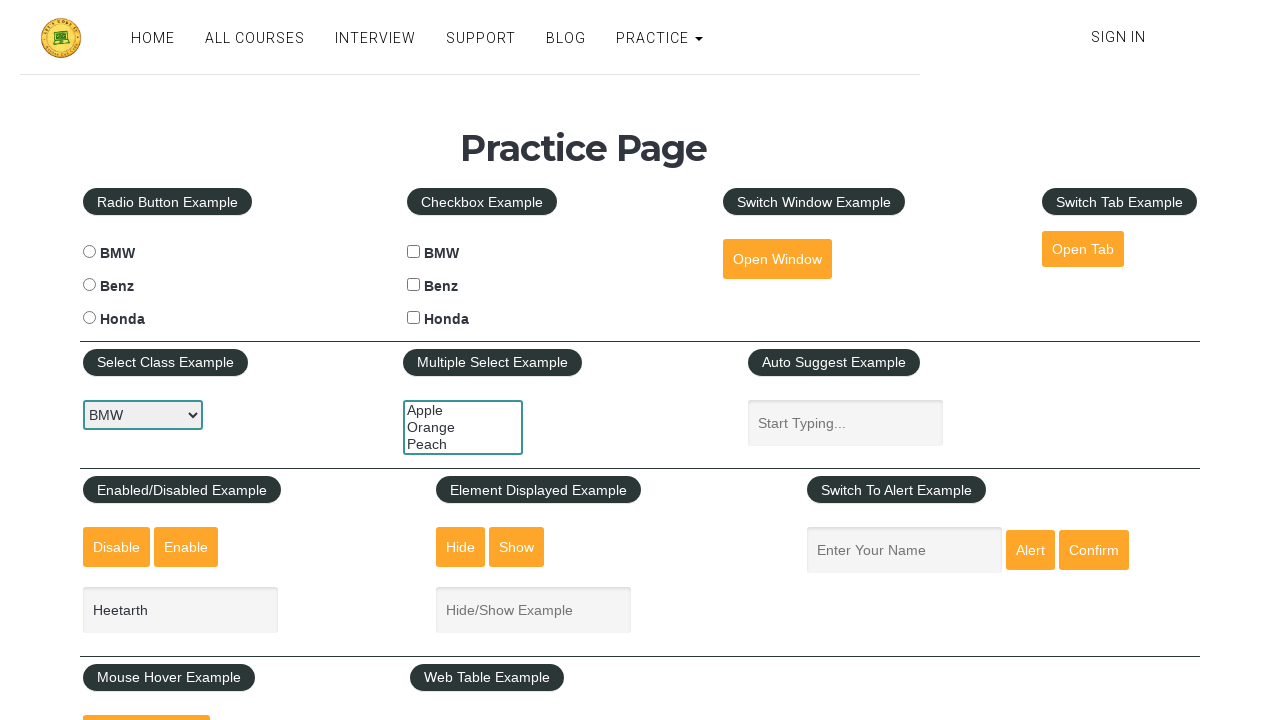

Clicked the enable button to re-enable the text field at (186, 547) on #enabled-button
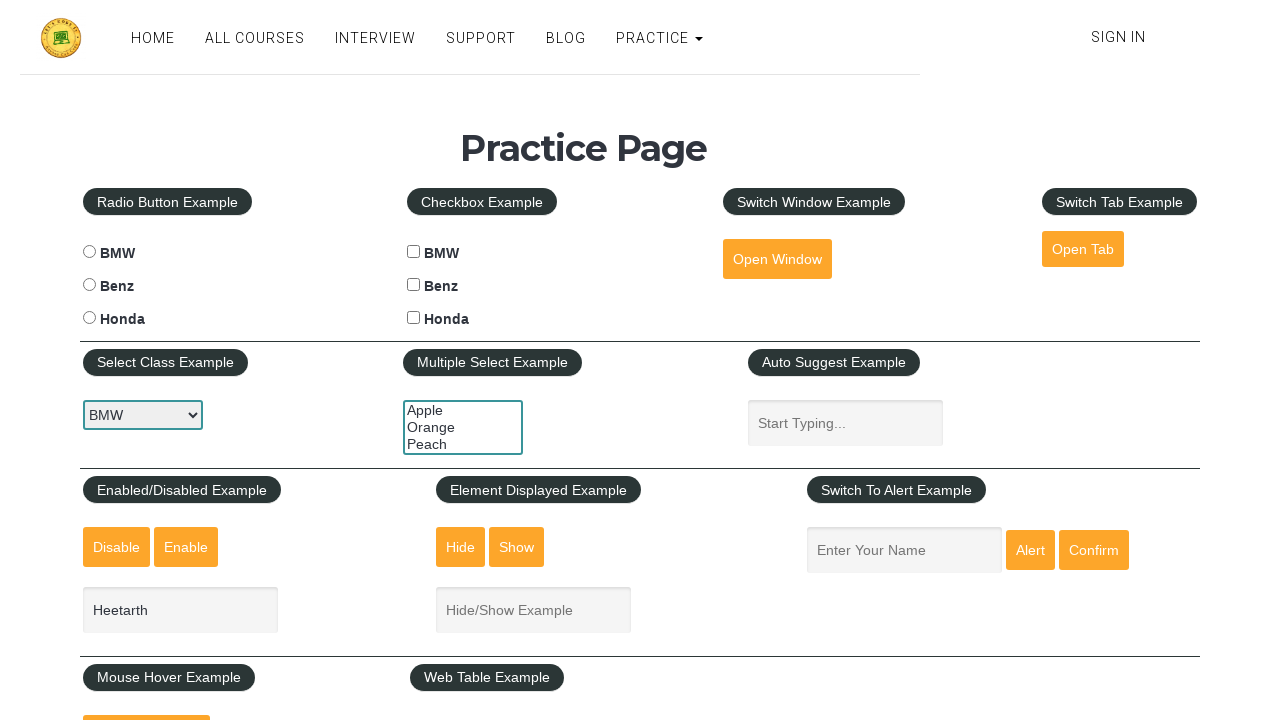

Clicked on the text input field at (180, 610) on #enabled-example-input
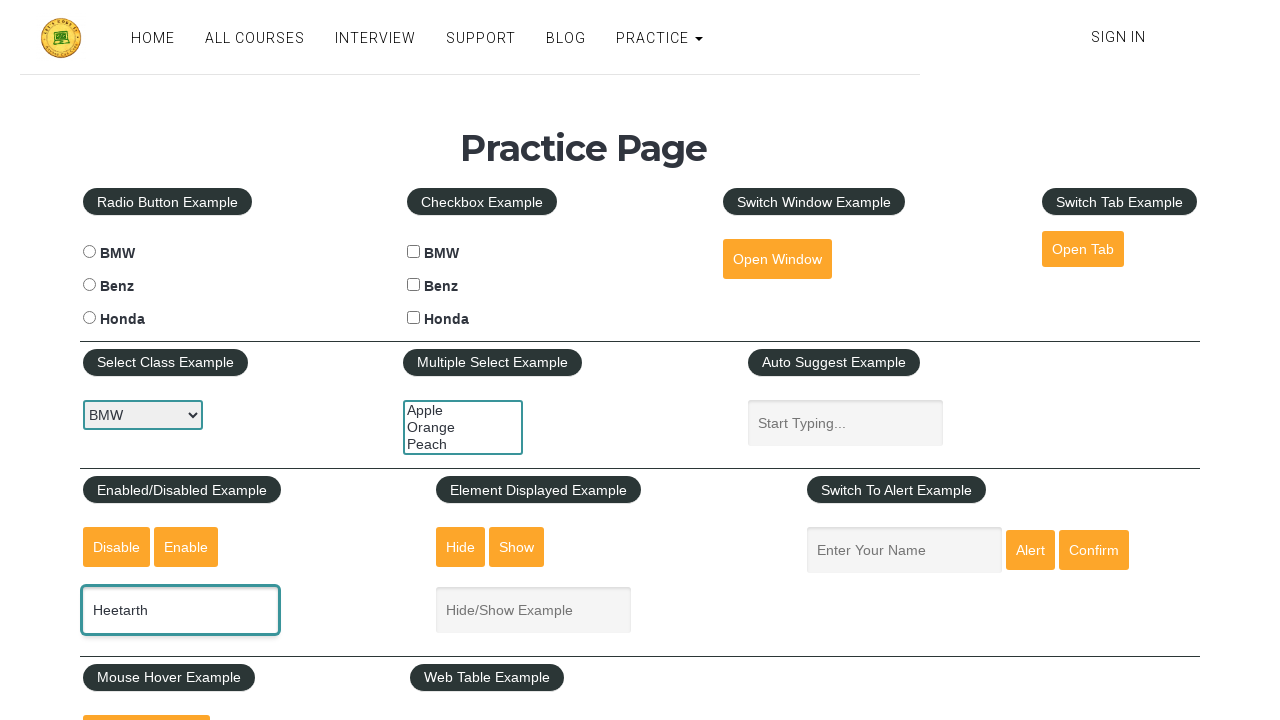

Cleared the text from the input field on #enabled-example-input
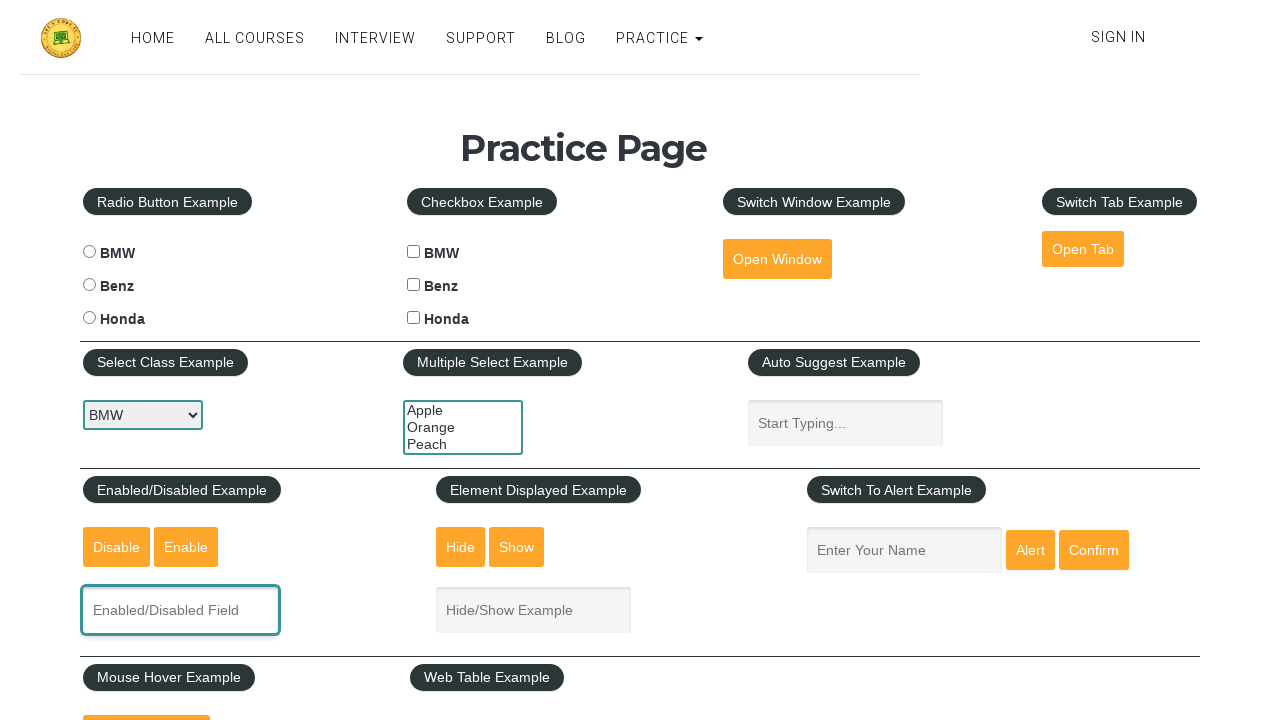

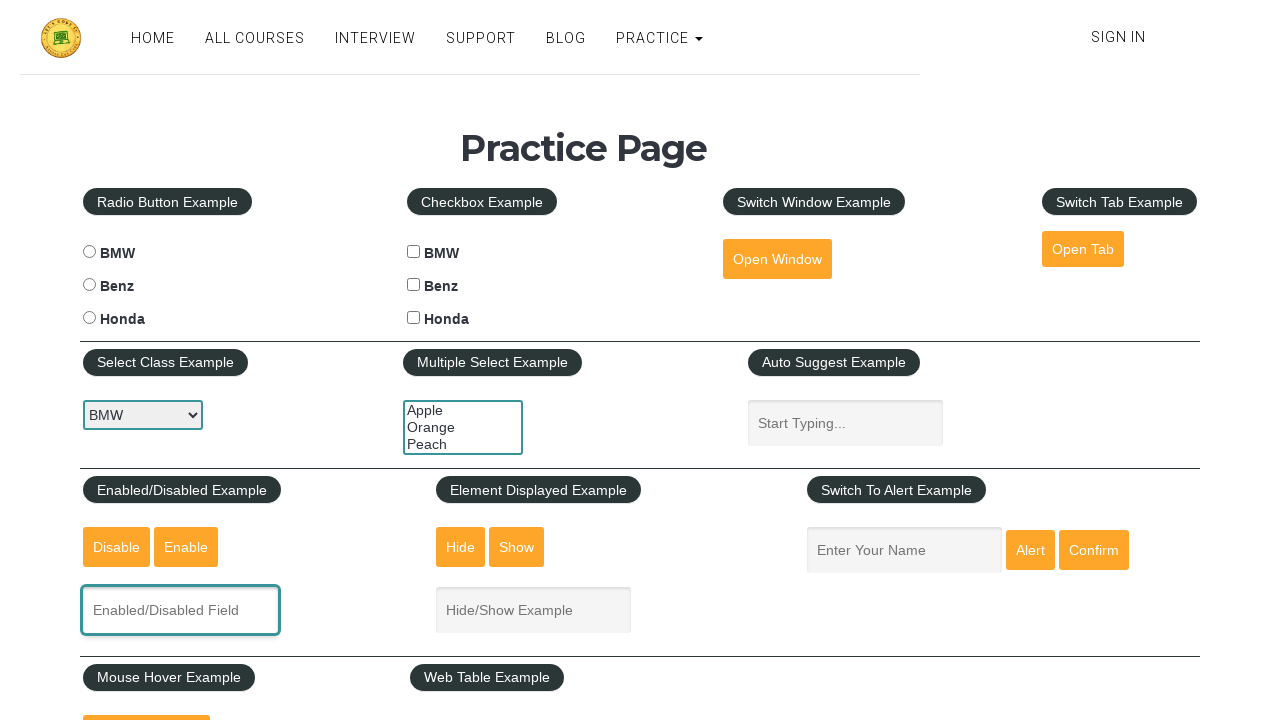